Tests the jQuery UI resizable widget by switching to the demo iframe and dragging the resize handle to resize an element by 50x50 pixels.

Starting URL: https://jqueryui.com/resizable/

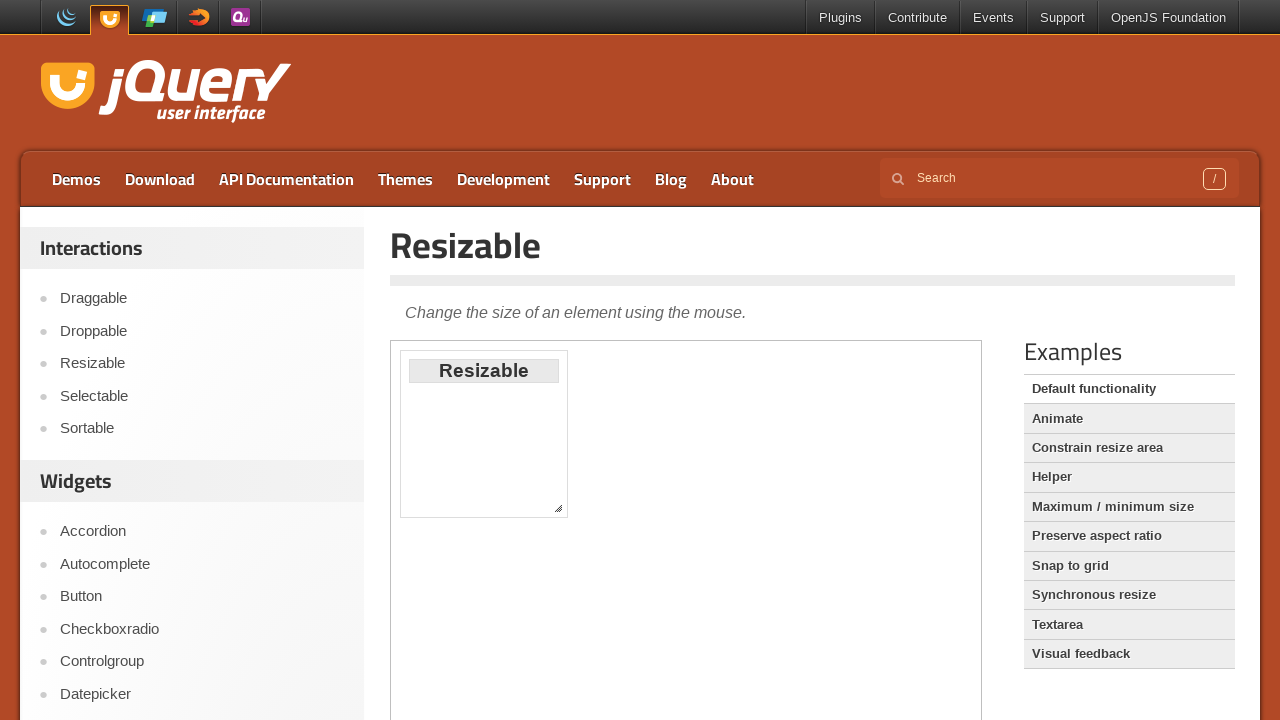

Located the demo iframe
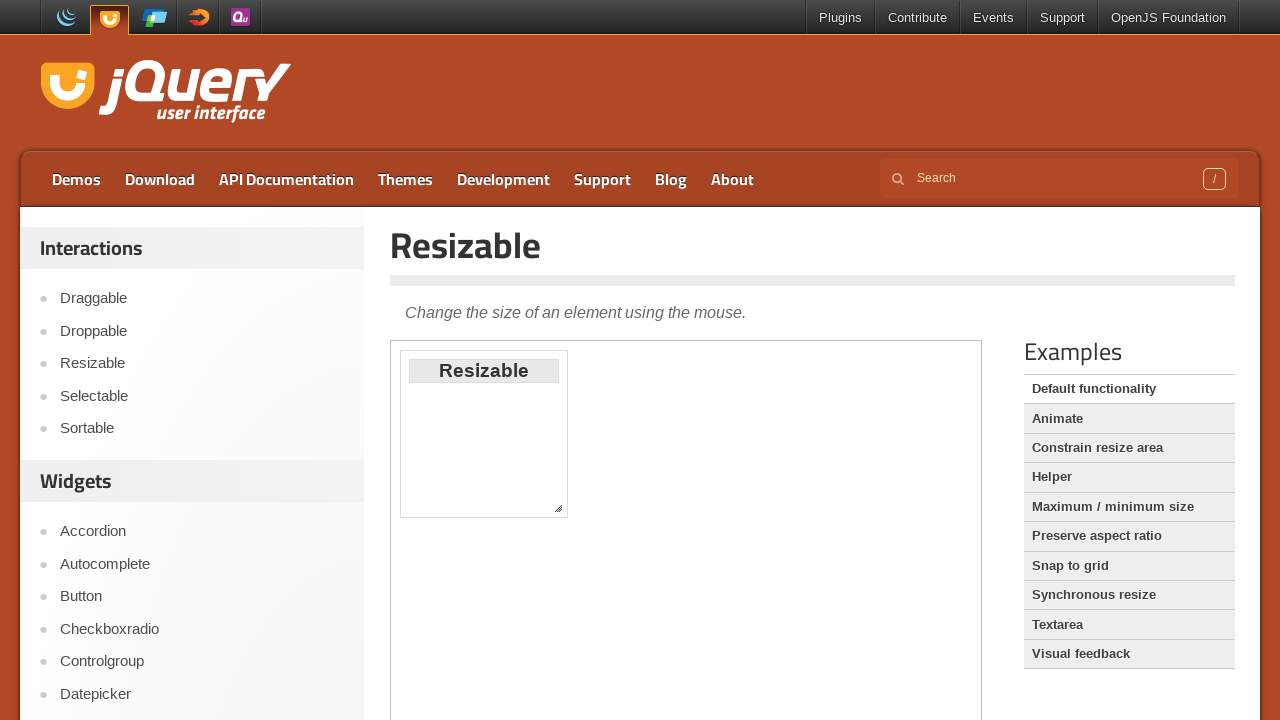

Located the resize handle element
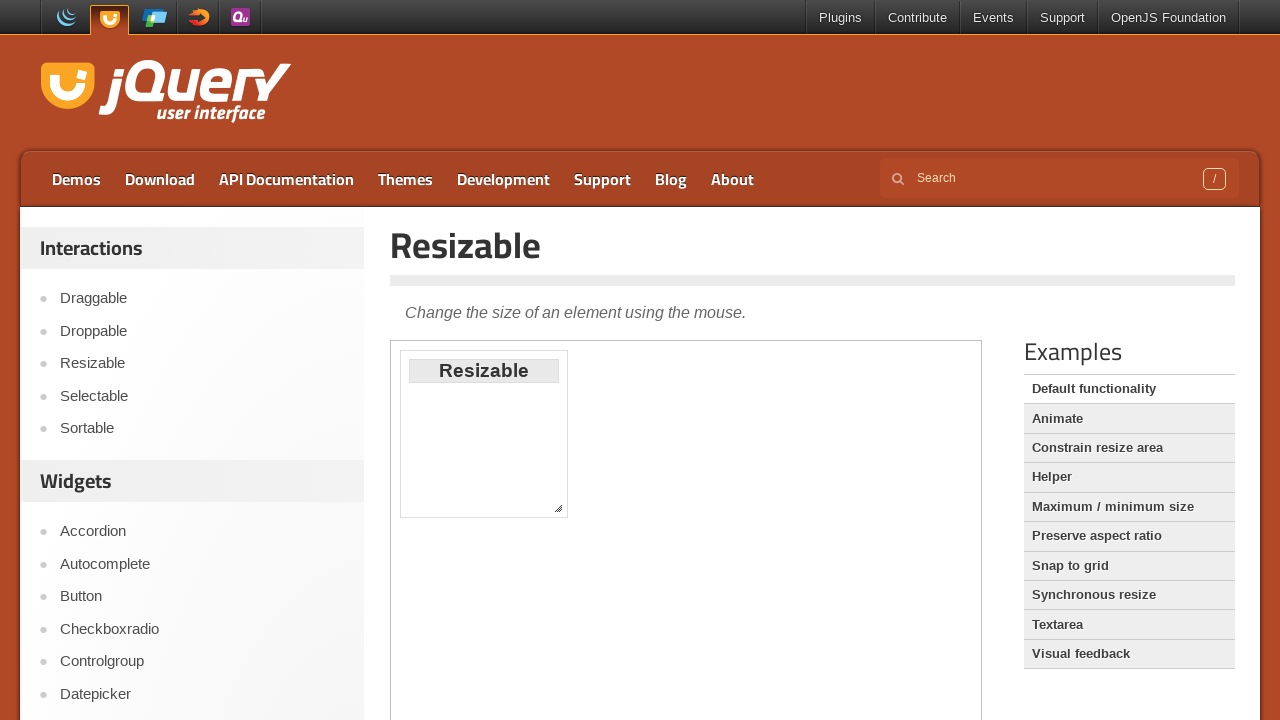

Resize handle became visible
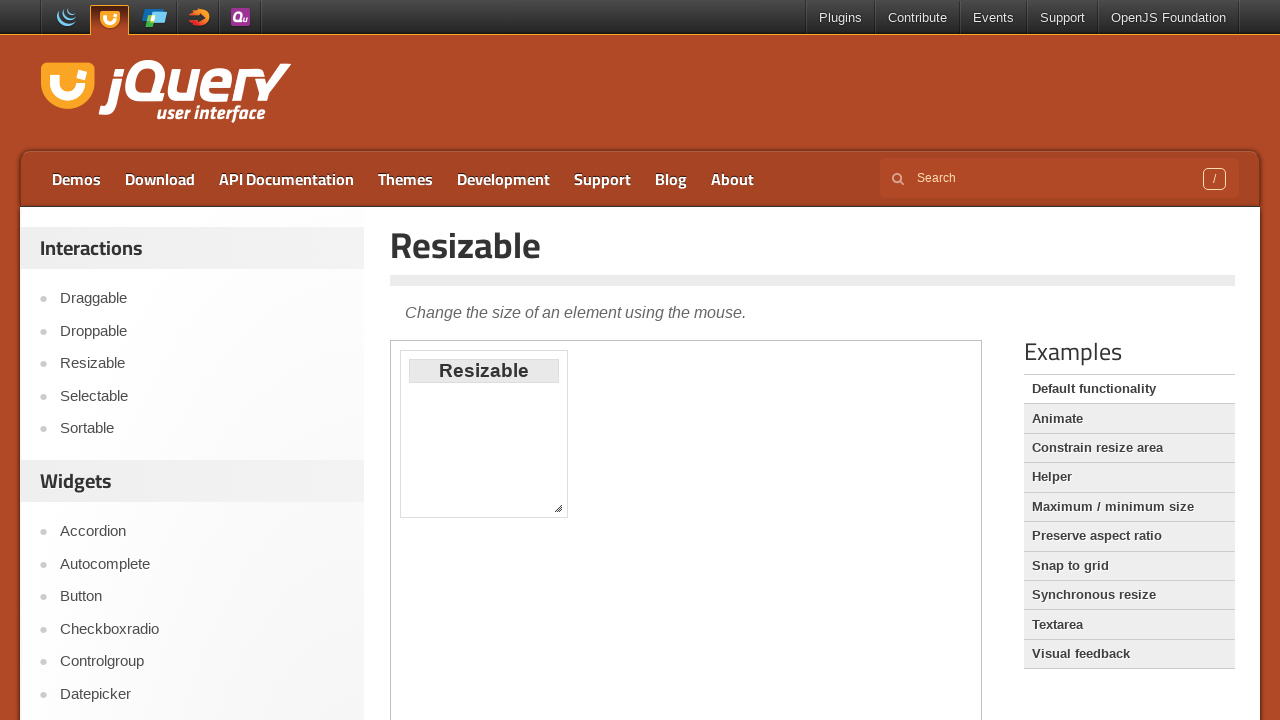

Retrieved bounding box of resize handle
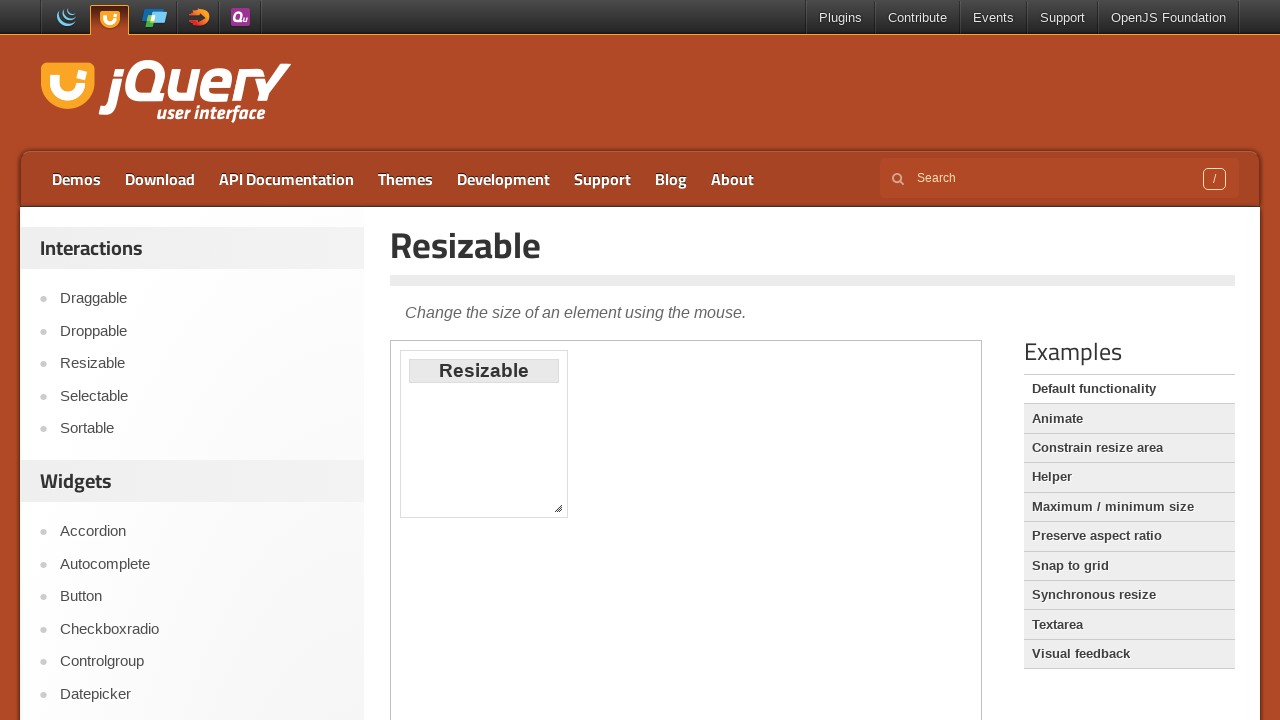

Moved mouse to center of resize handle at (558, 508)
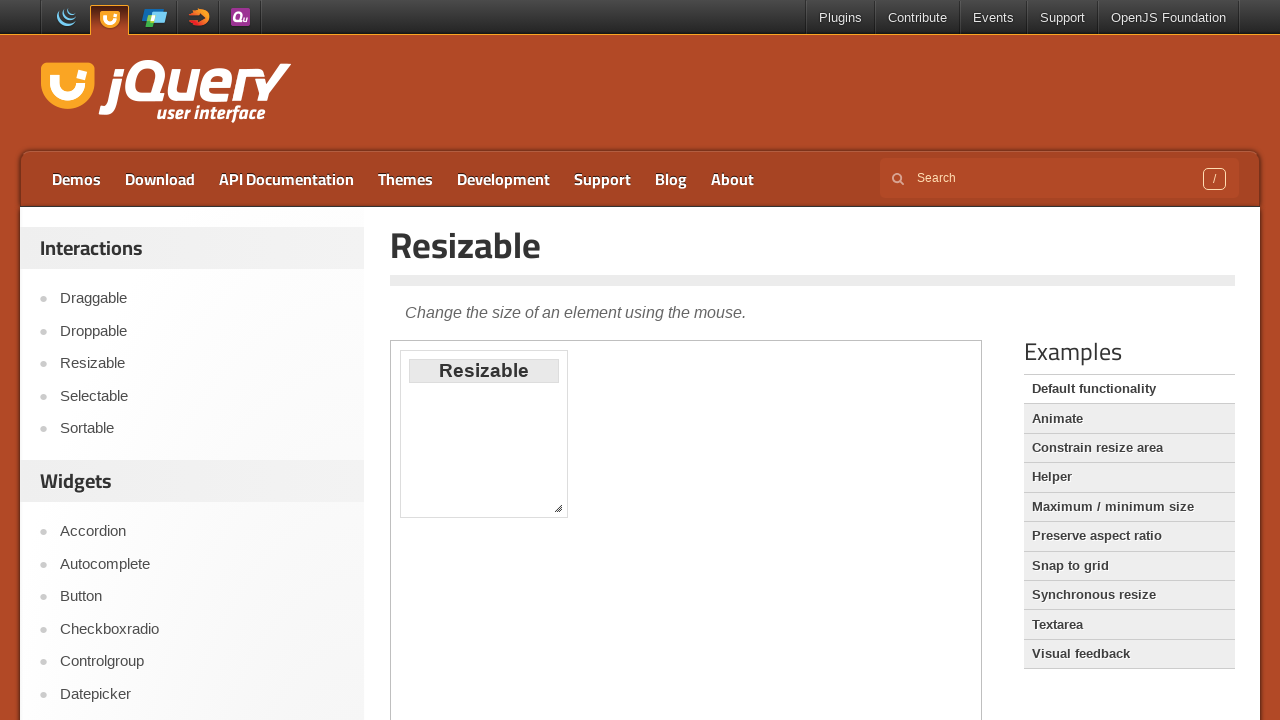

Pressed mouse button down on resize handle at (558, 508)
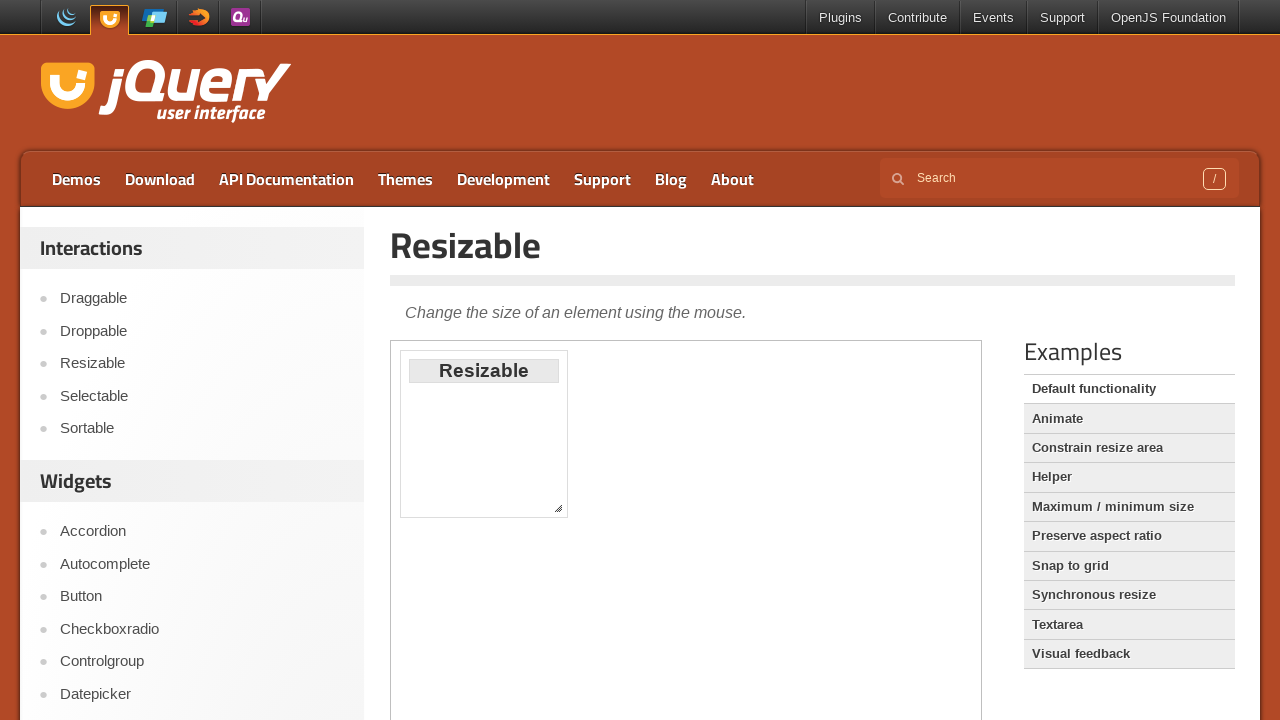

Dragged resize handle 50x50 pixels to the right and down at (608, 558)
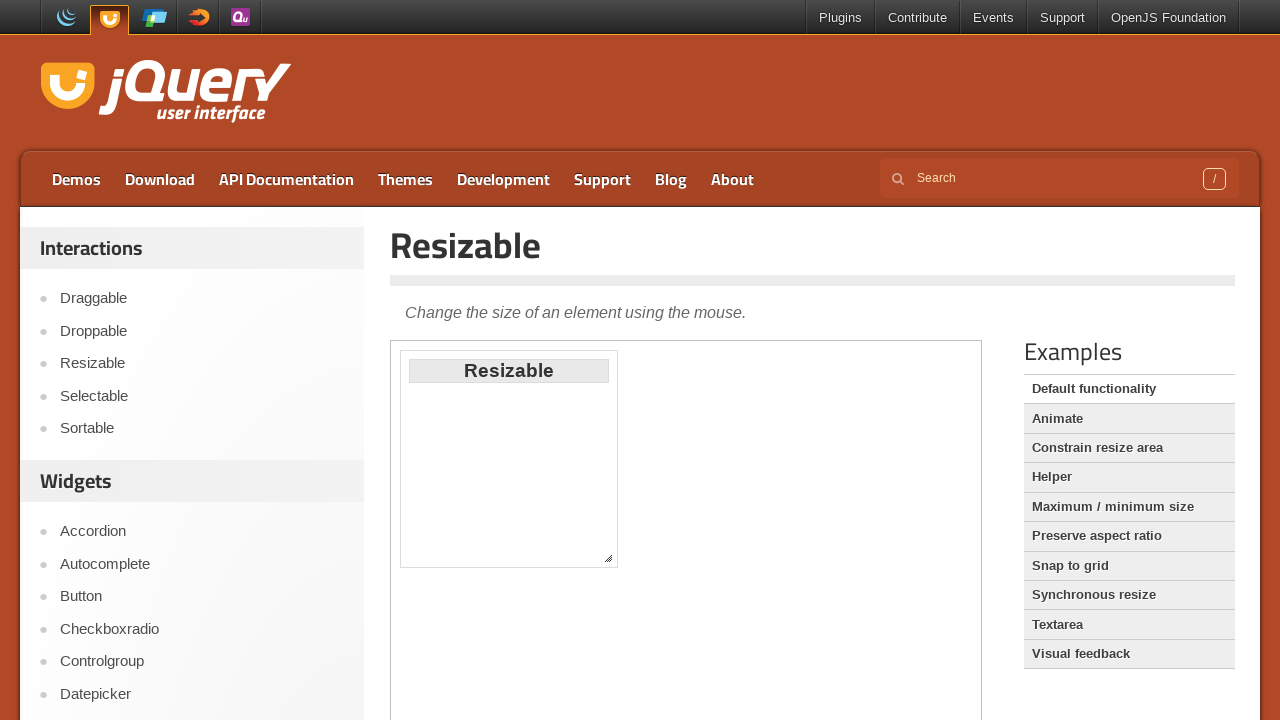

Released mouse button, element resized successfully at (608, 558)
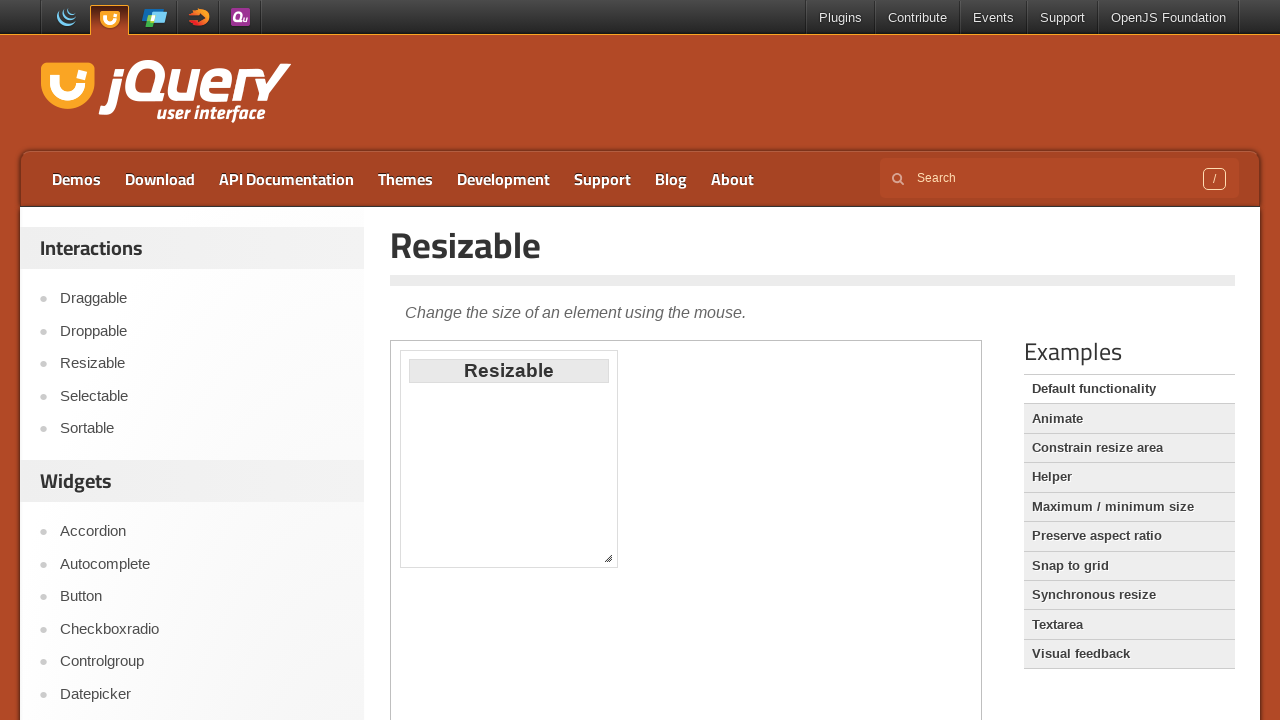

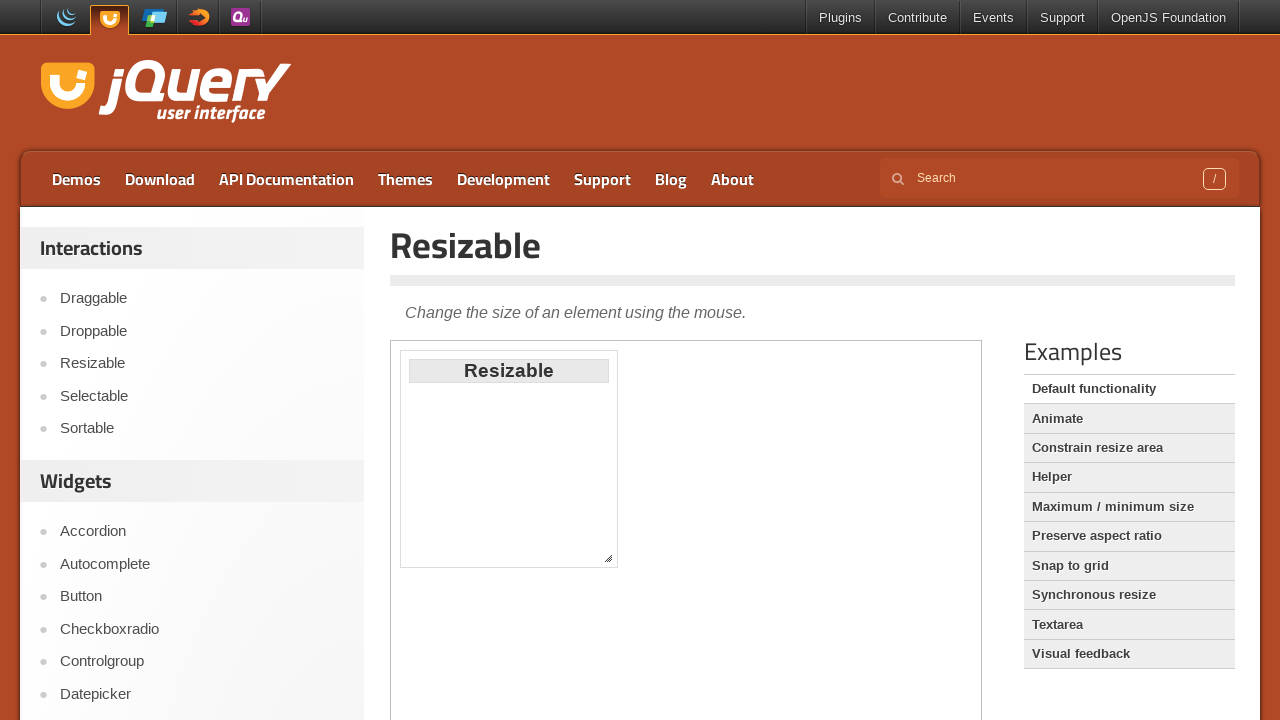